Demonstrates injecting jQuery and jQuery Growl library into a page to display notification messages as visual debugging aids during test execution.

Starting URL: http://the-internet.herokuapp.com

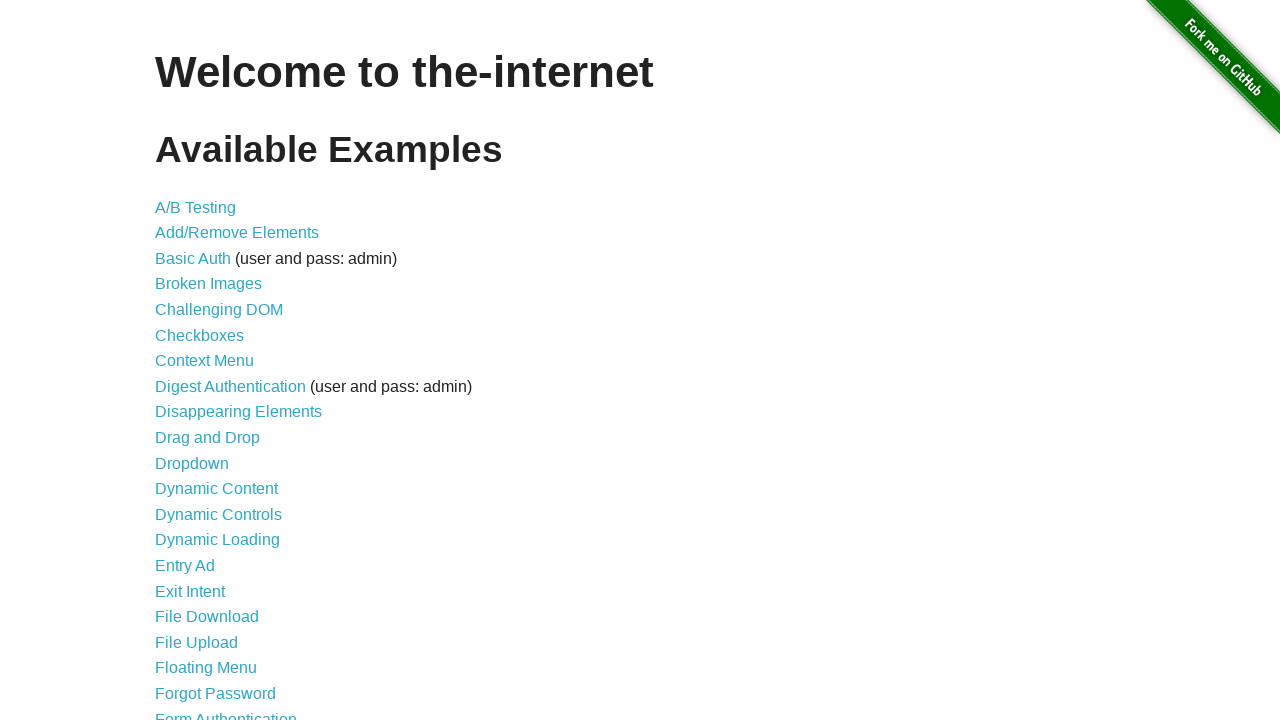

Injected jQuery library into page if not already present
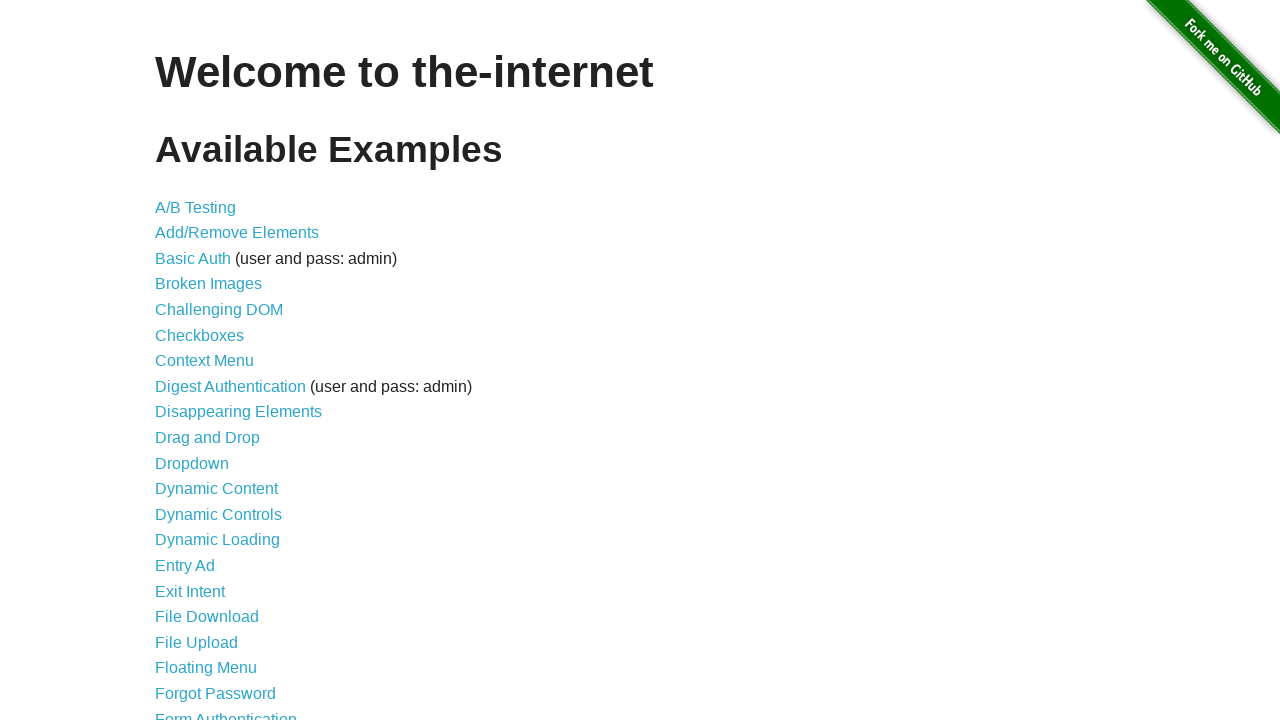

jQuery library finished loading
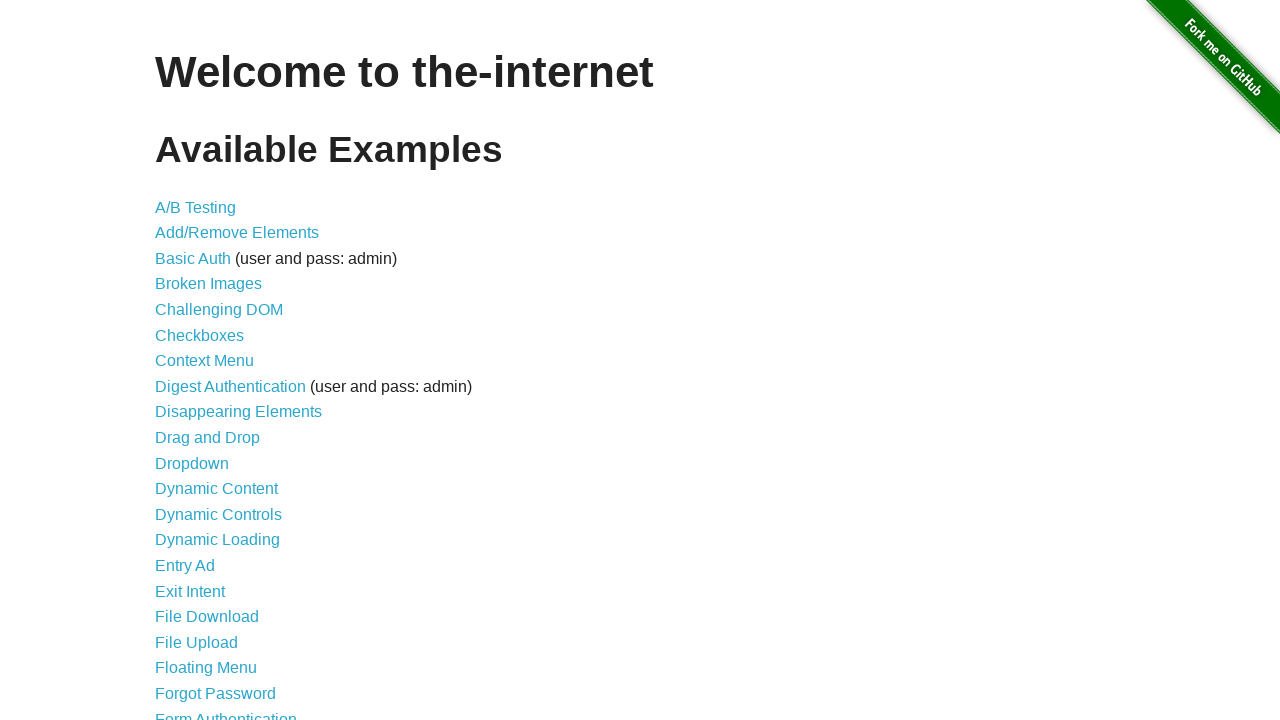

Injected jQuery Growl library into page
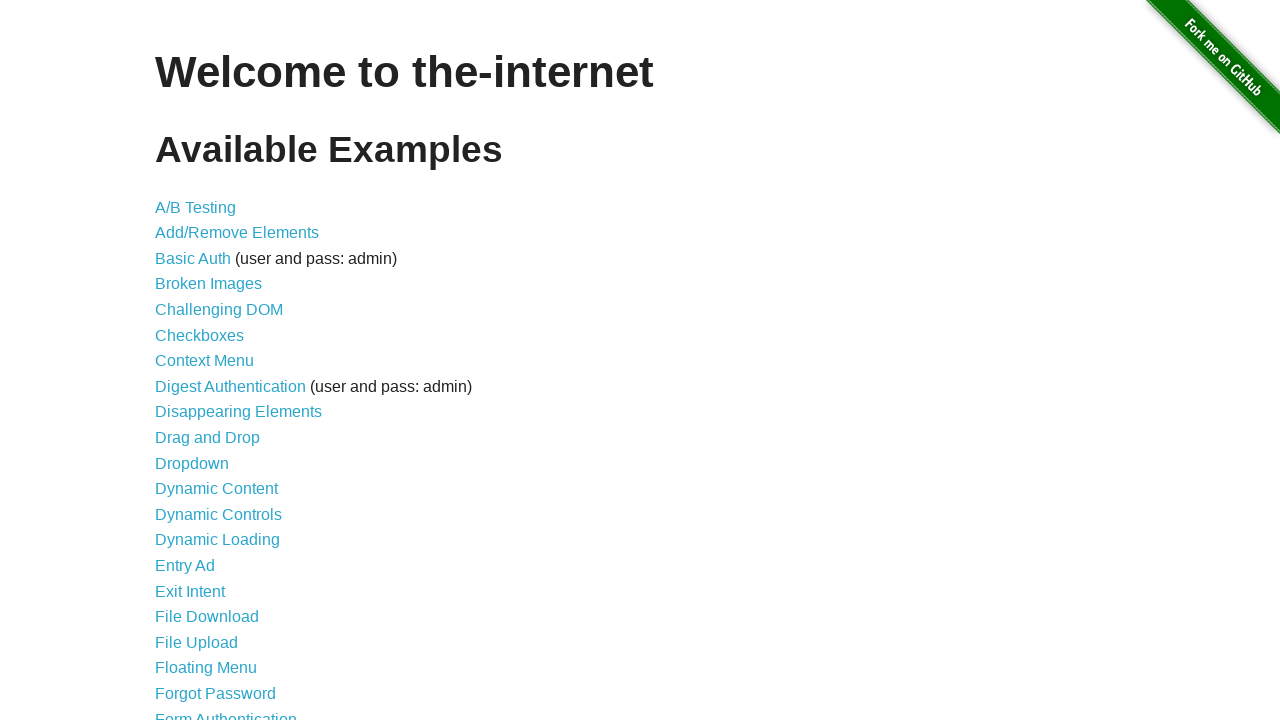

Injected jQuery Growl CSS styles into page
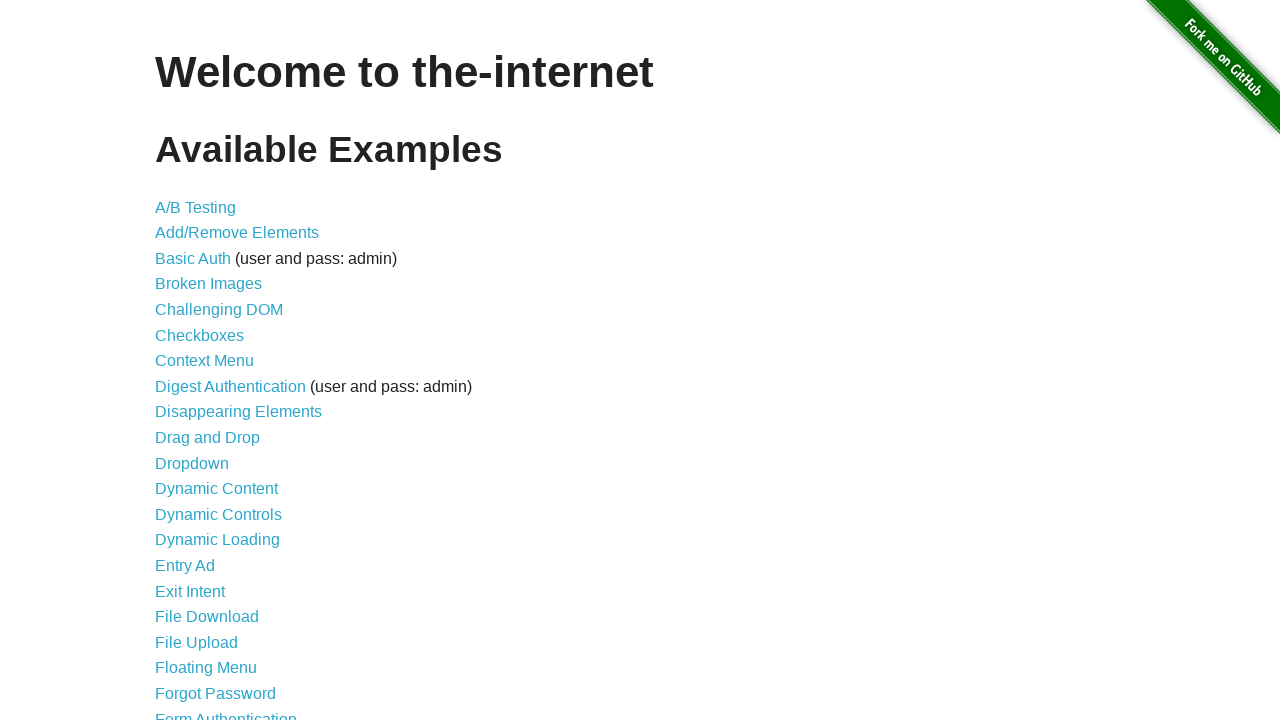

jQuery Growl library finished loading and is available
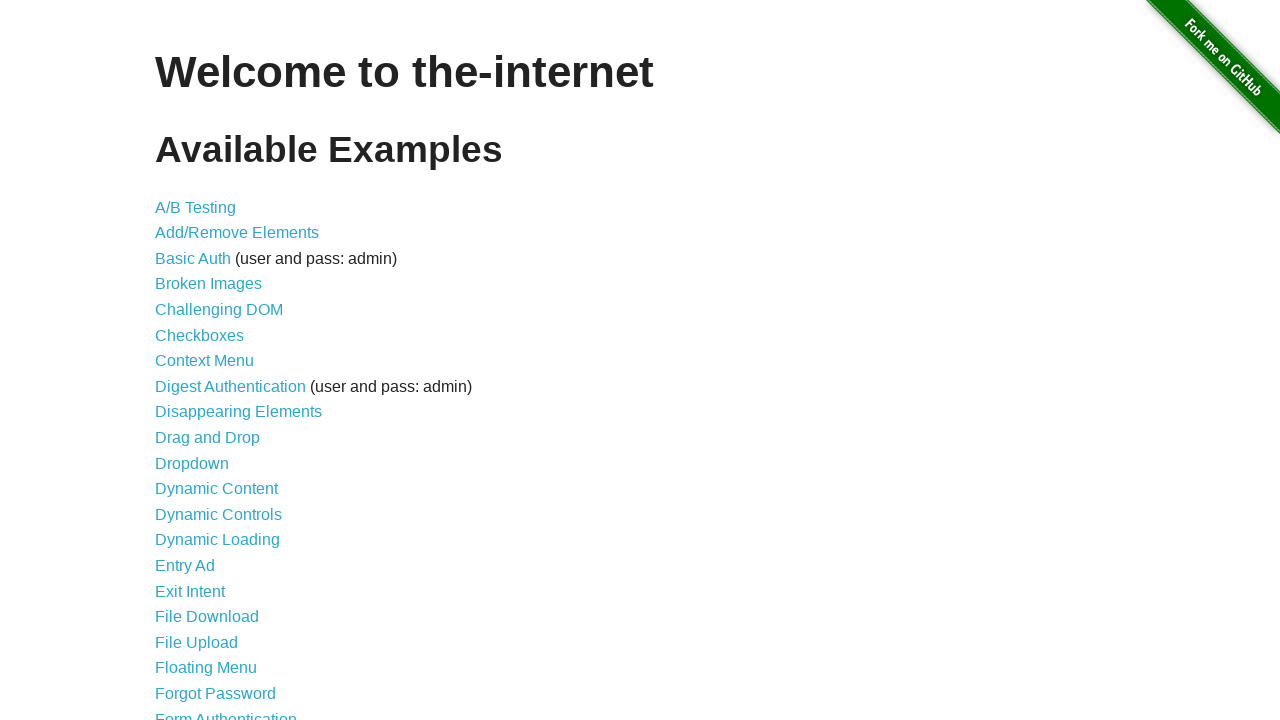

Displayed default growl notification with title 'GET' and message '/'
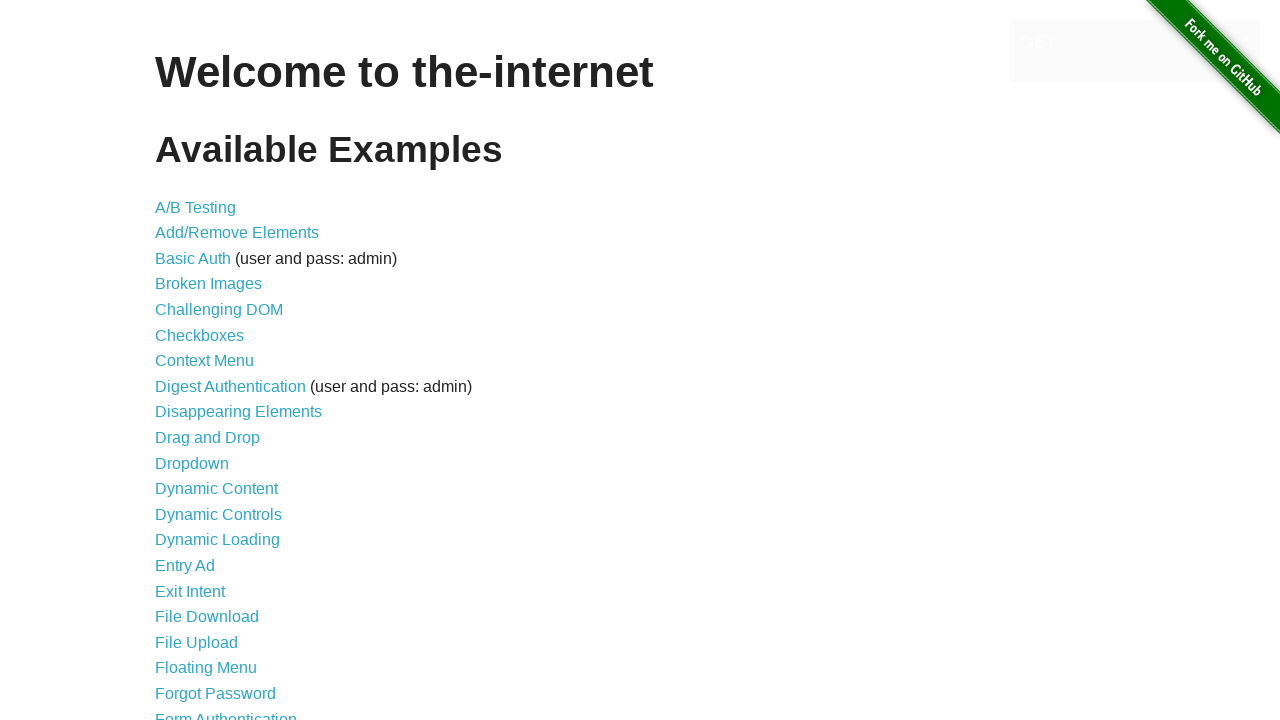

Displayed error growl notification
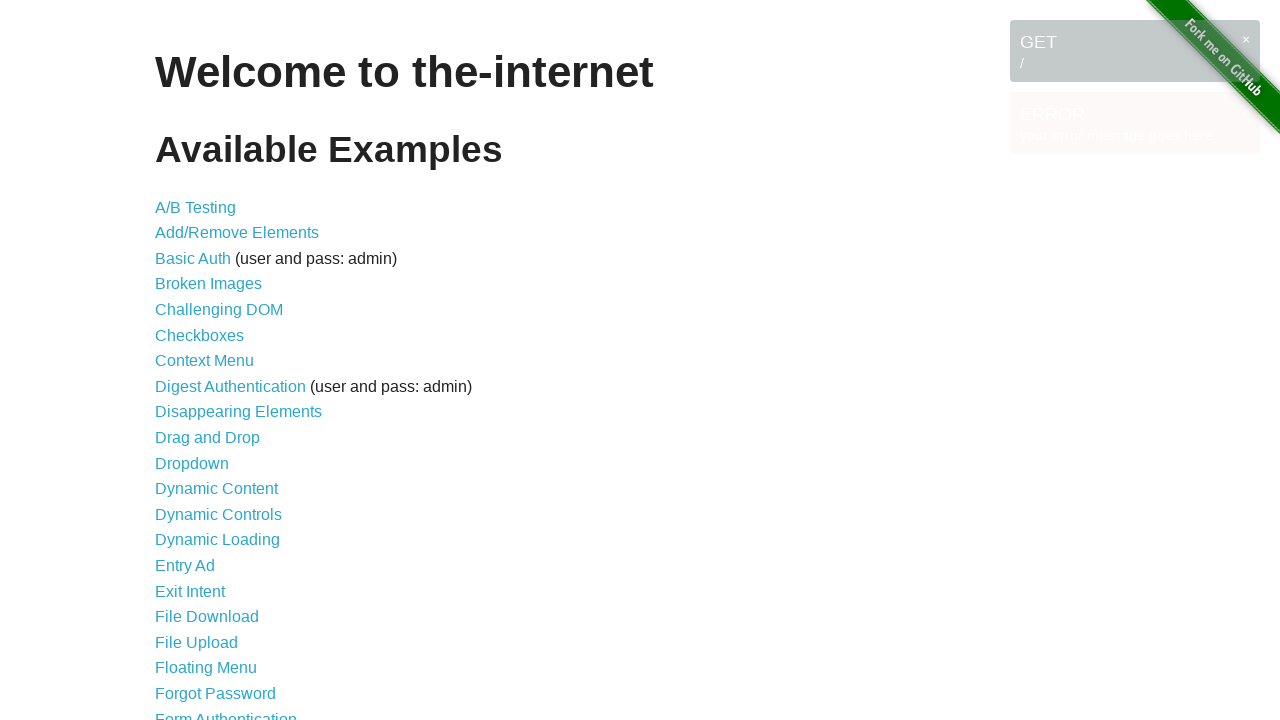

Displayed notice growl notification
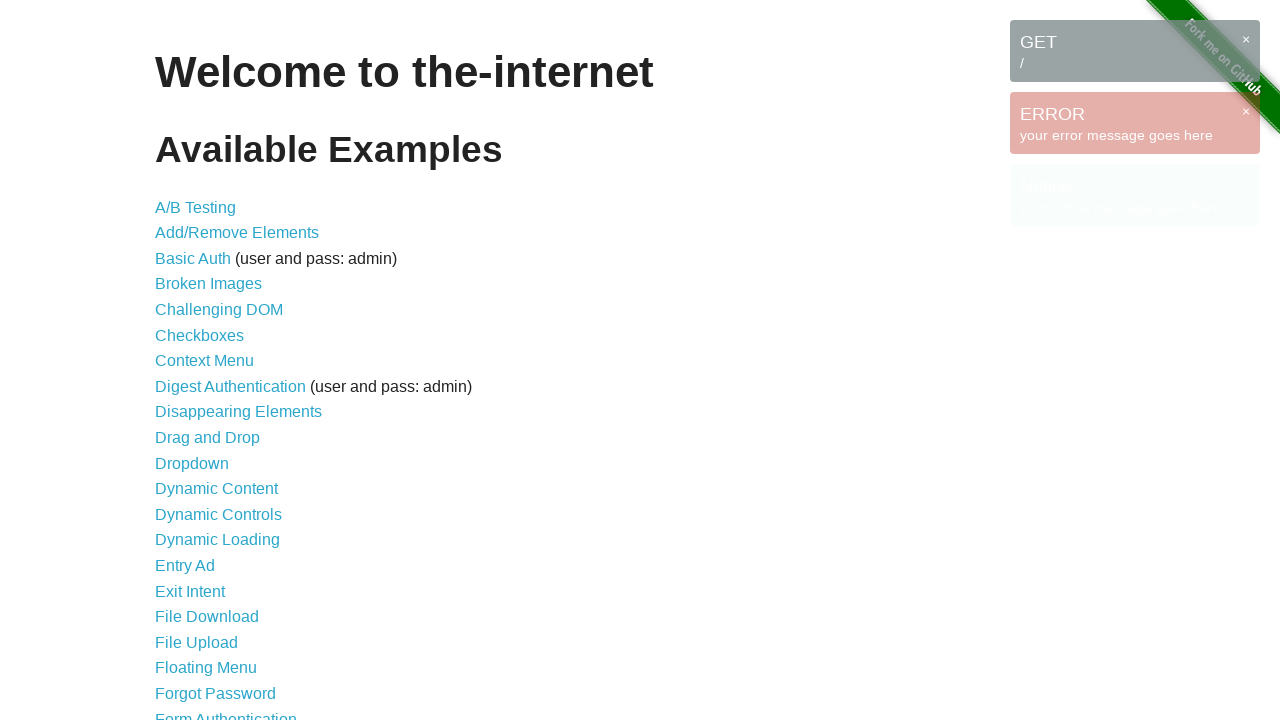

Displayed warning growl notification
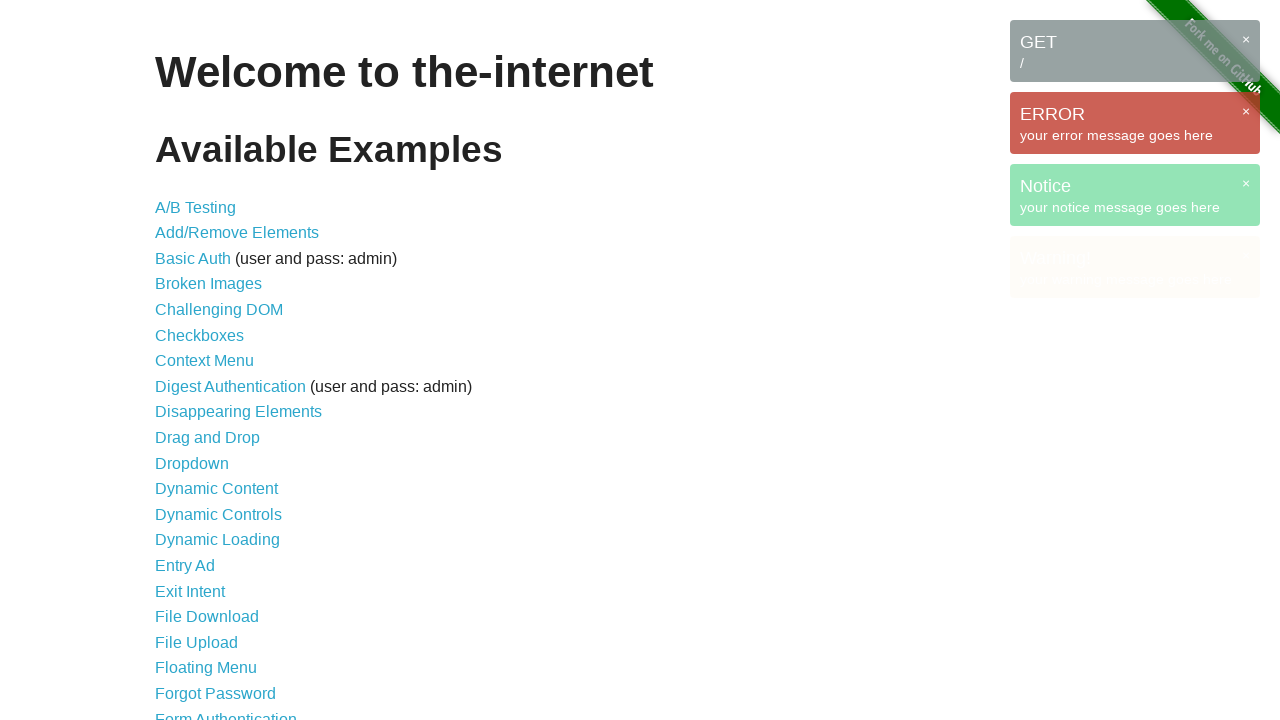

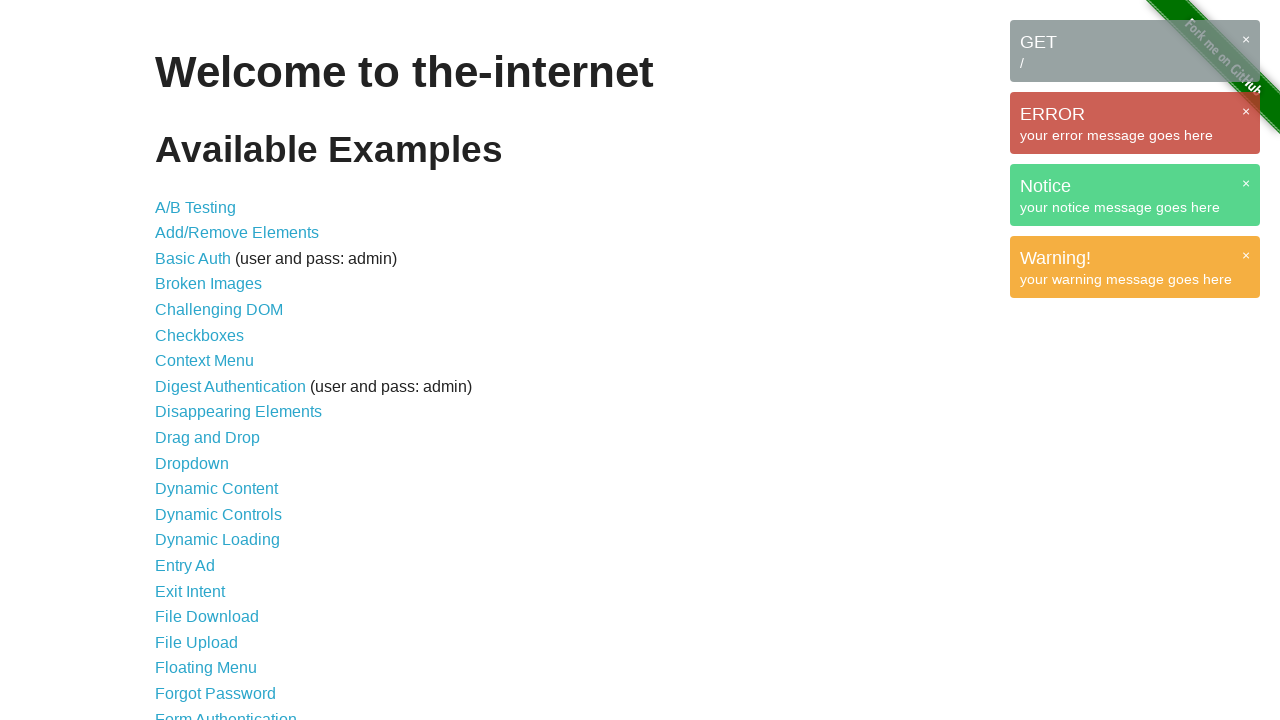